Handles a modal popup by waiting for it to appear and clicking the close button

Starting URL: https://the-internet.herokuapp.com/entry_ad

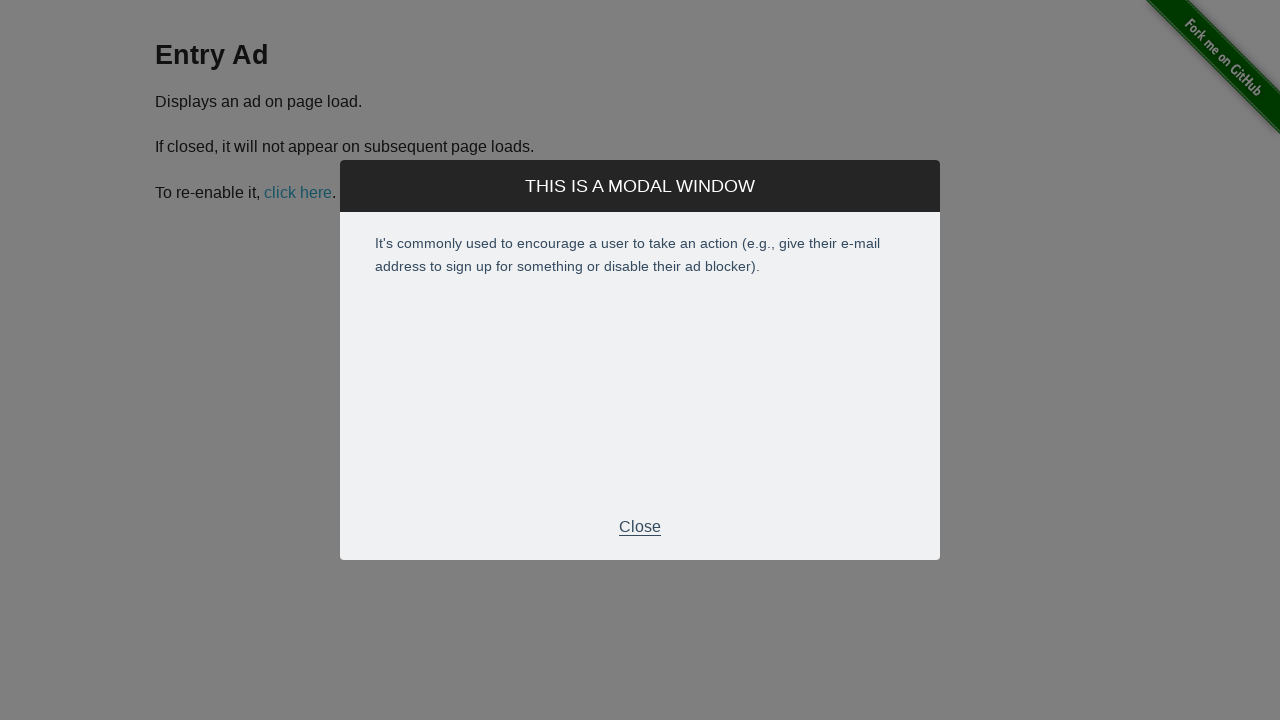

Waited for modal popup to appear
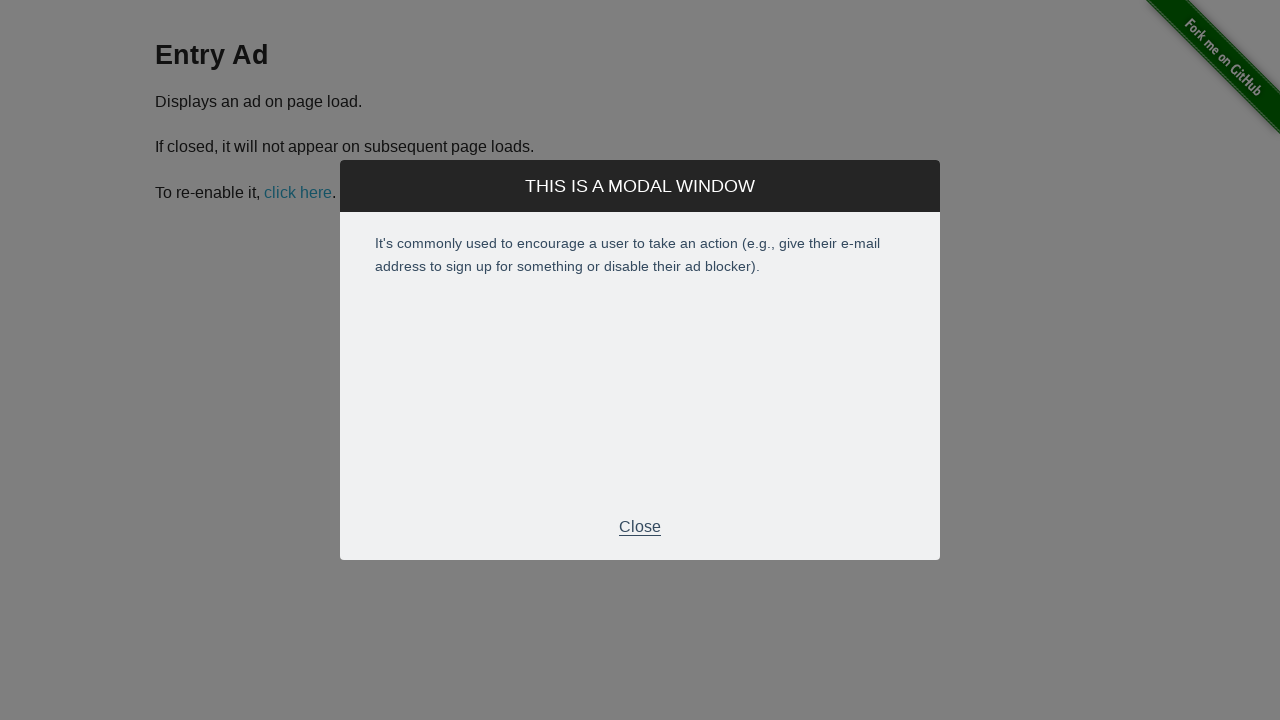

Clicked close button on modal at (640, 527) on xpath=//p[normalize-space()='Close']
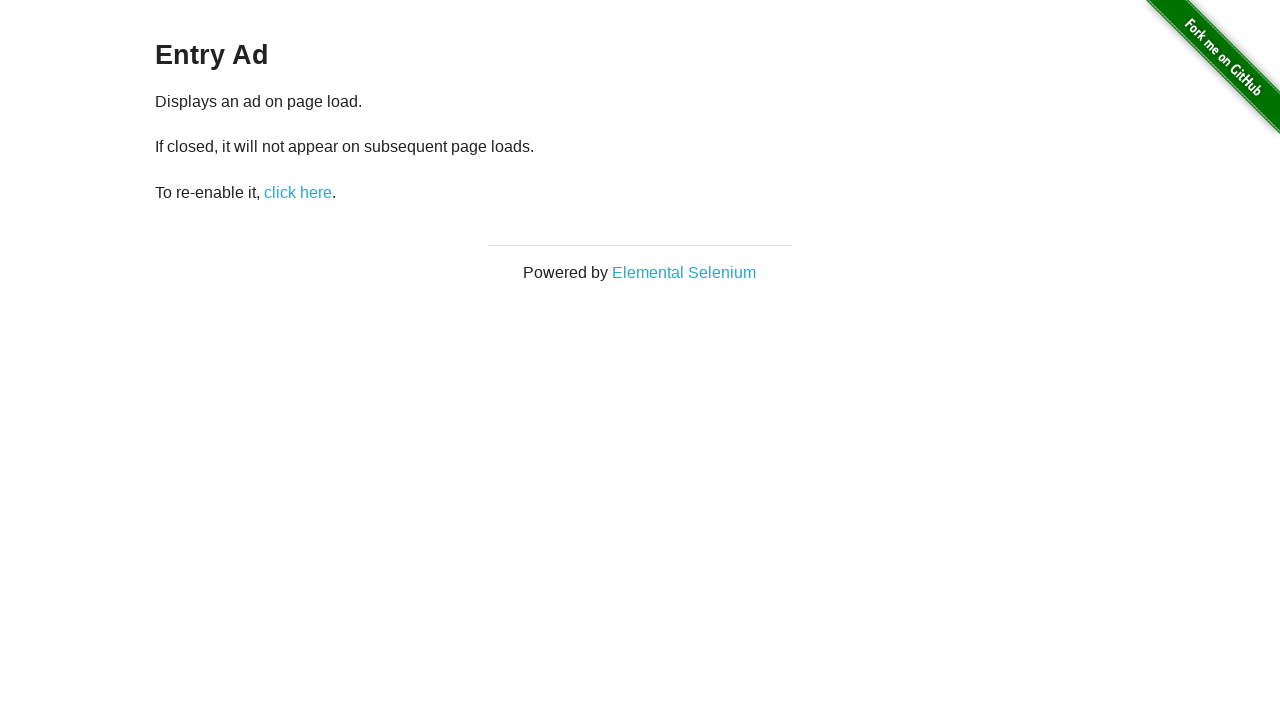

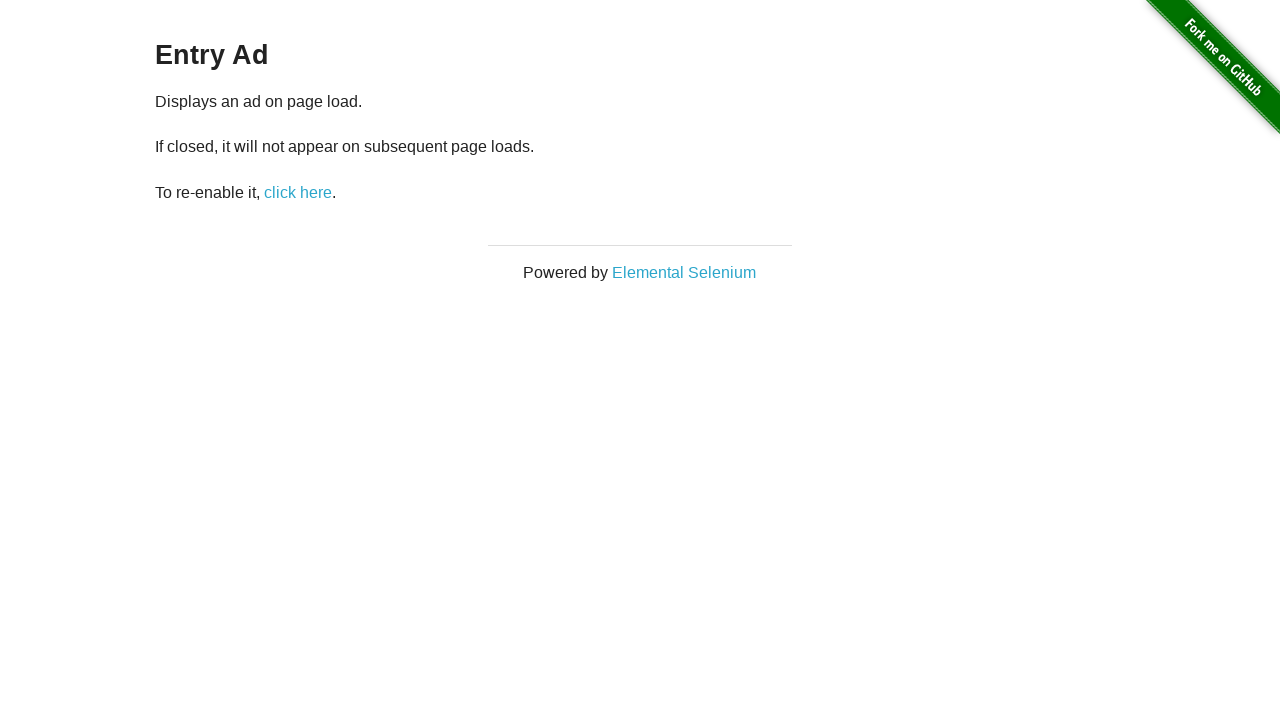